Tests hover functionality by moving mouse over the first image and verifying that hidden text and link become visible

Starting URL: http://practice.cydeo.com/hovers

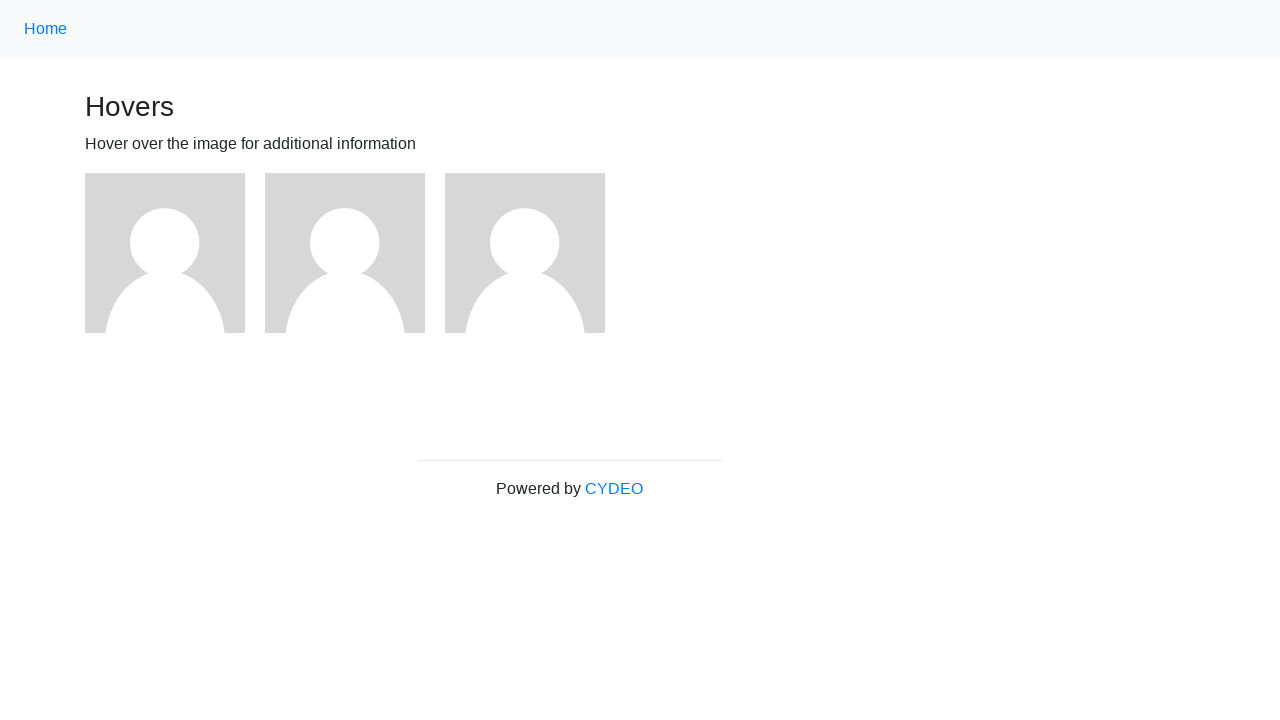

Hovered over the first image at (165, 253) on (//img)[1]
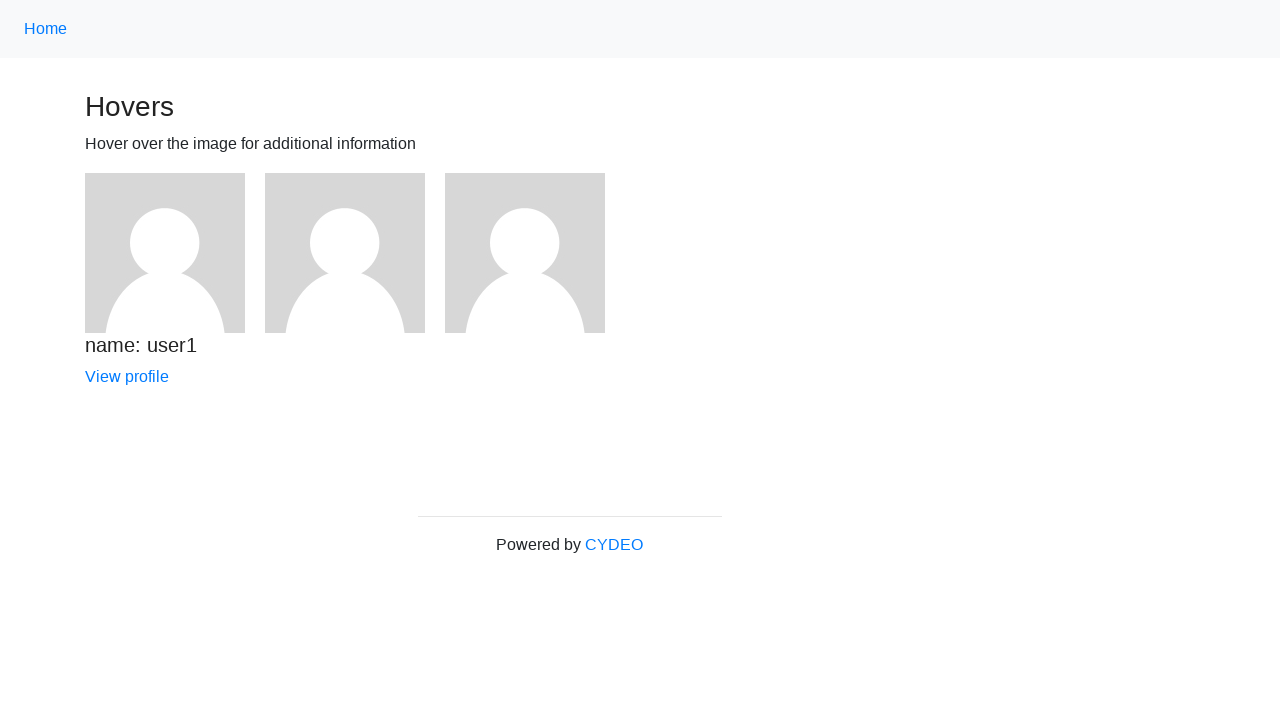

Waited for hidden text 'name: user1' to become visible
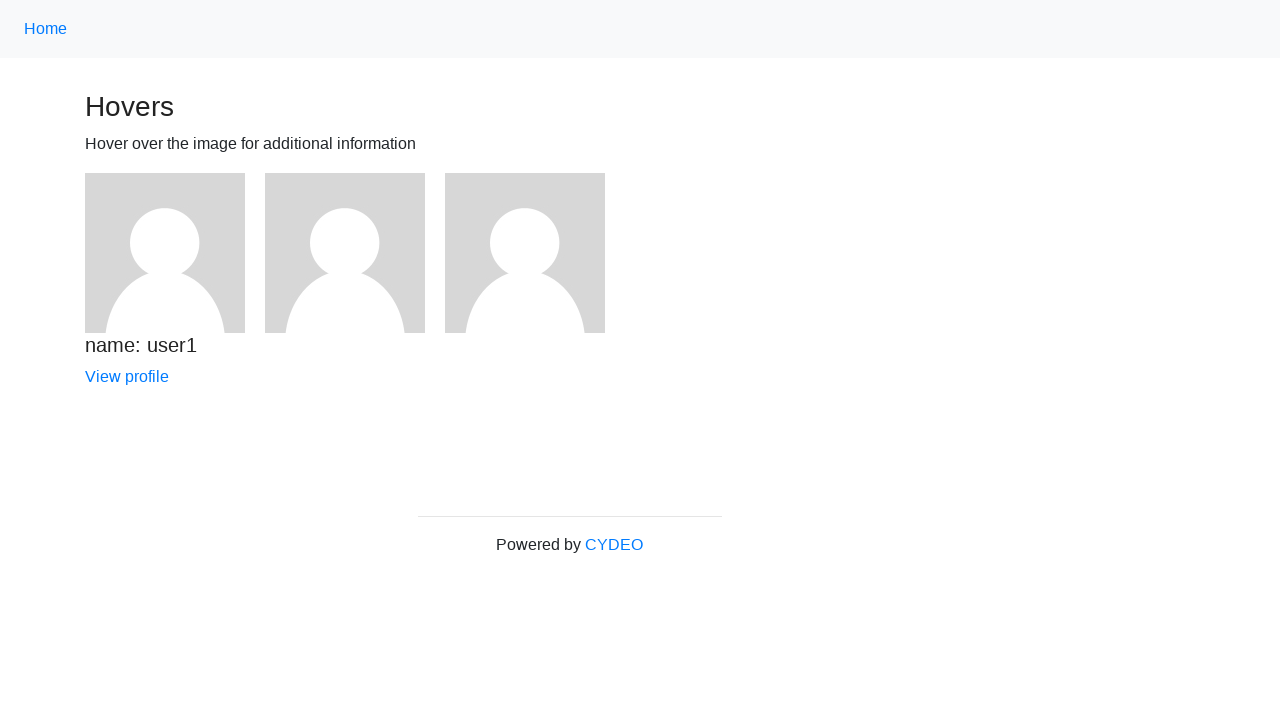

Verified that 'name: user1' text is visible
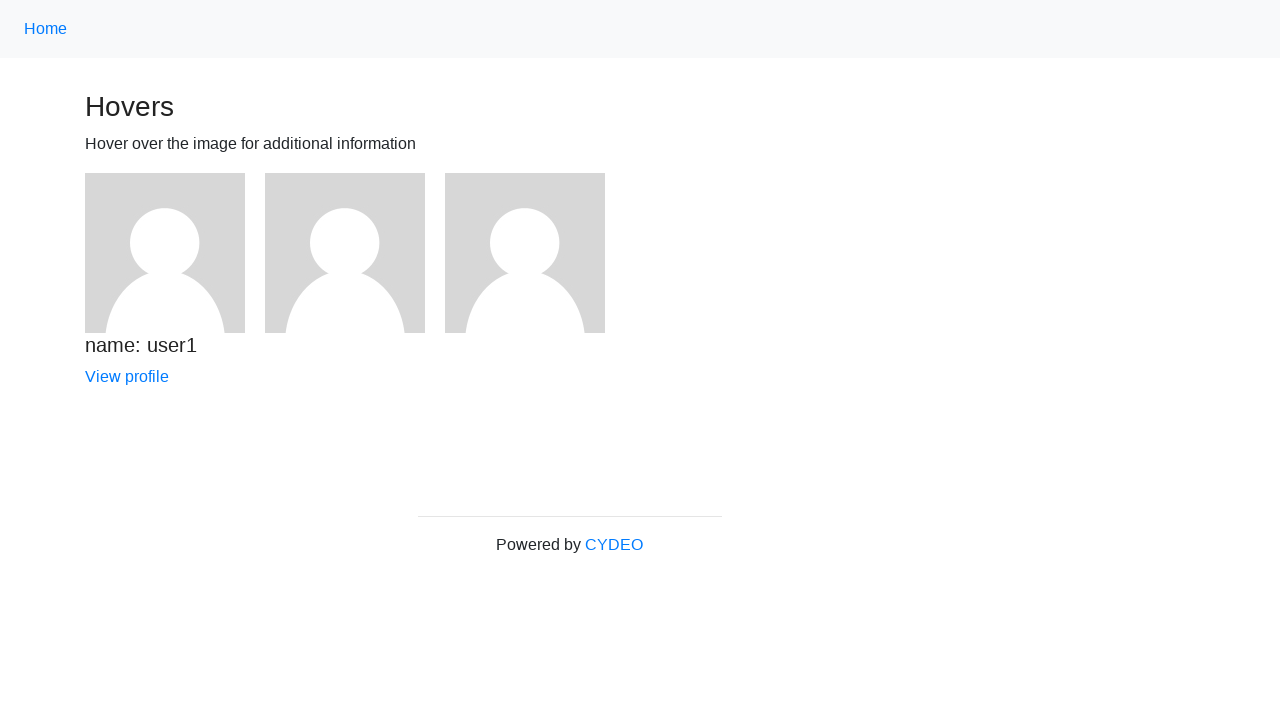

Verified that the hidden link is visible
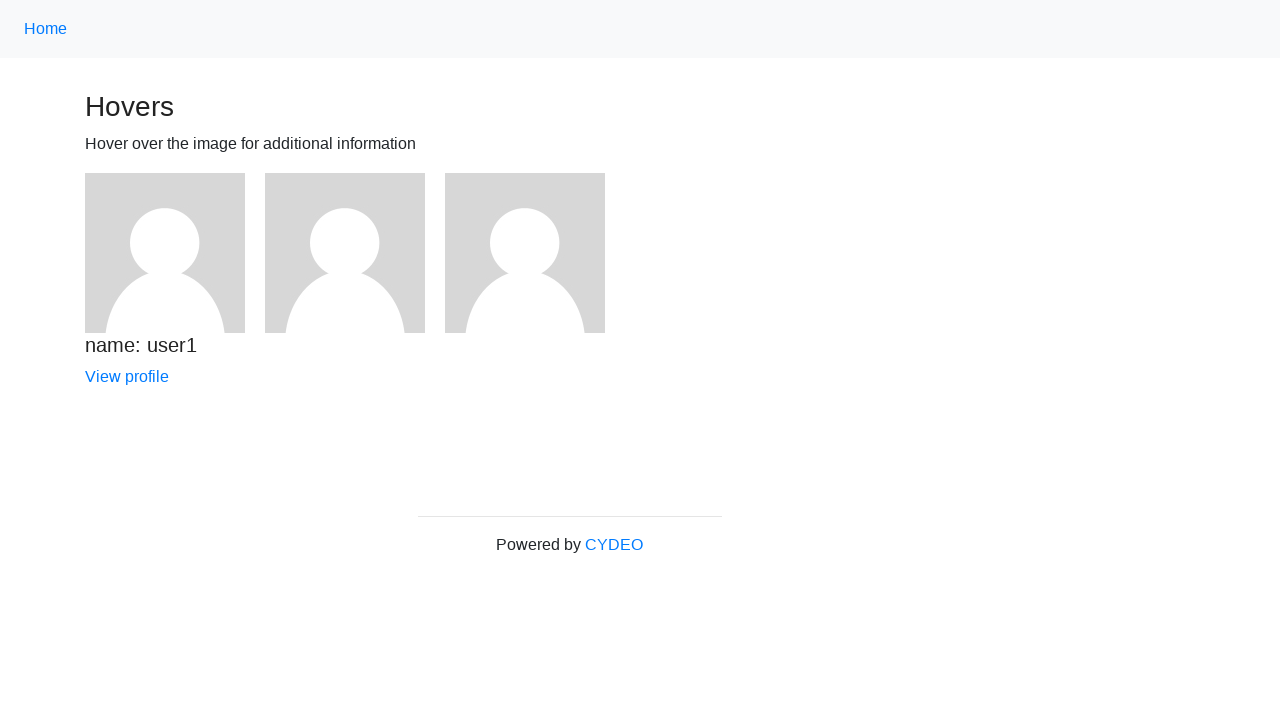

Verified text content matches 'name: user1'
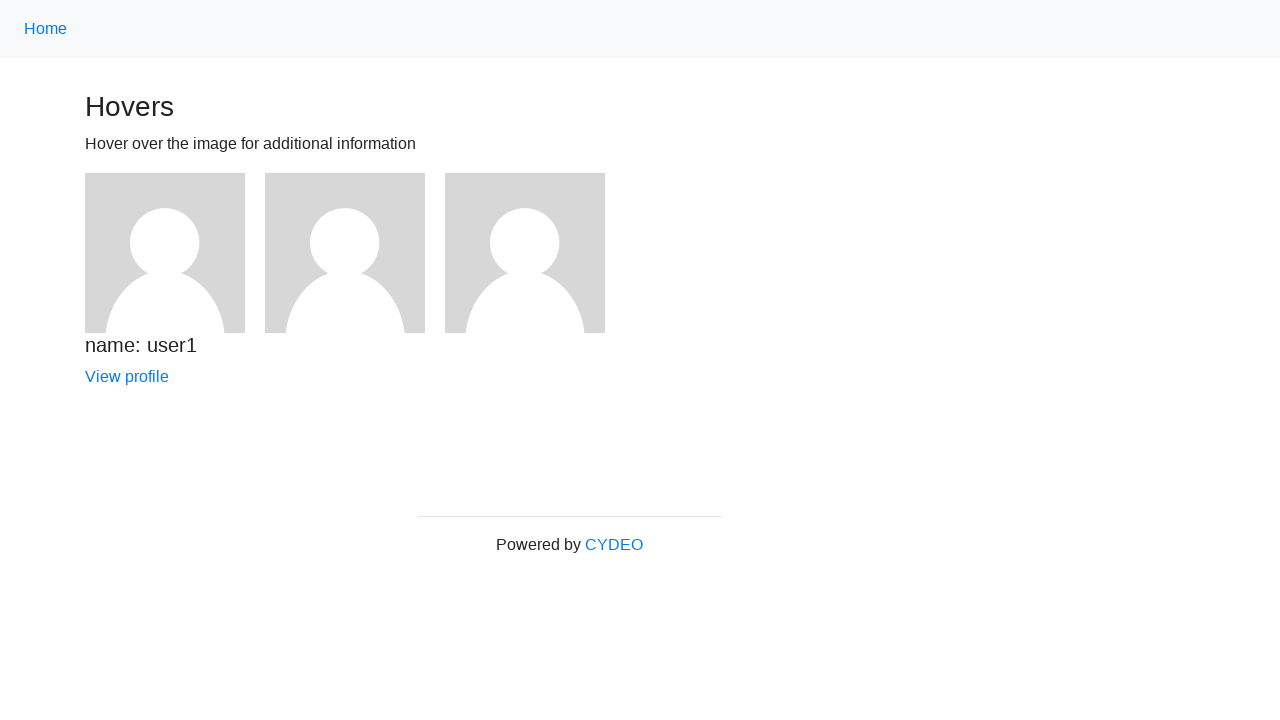

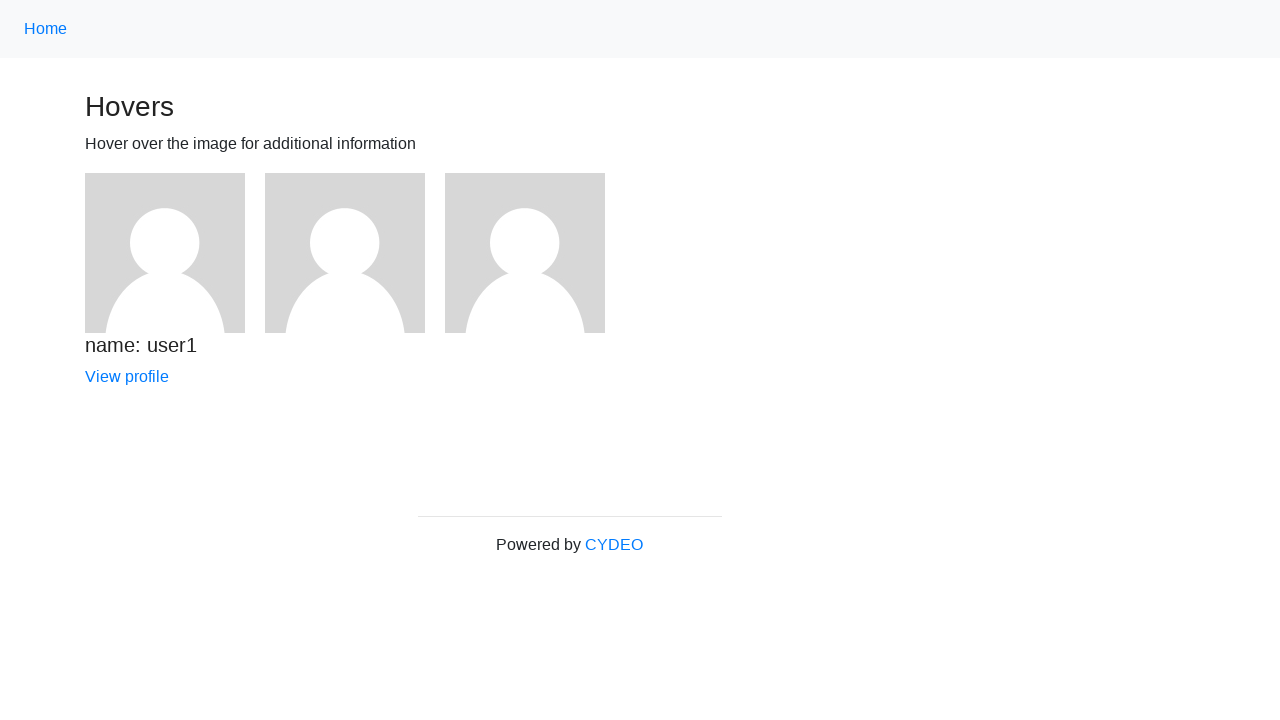